Tests the search functionality on a business directory website by entering a search term, submitting the form, and waiting for search results to appear.

Starting URL: https://www.listafirme.ro/

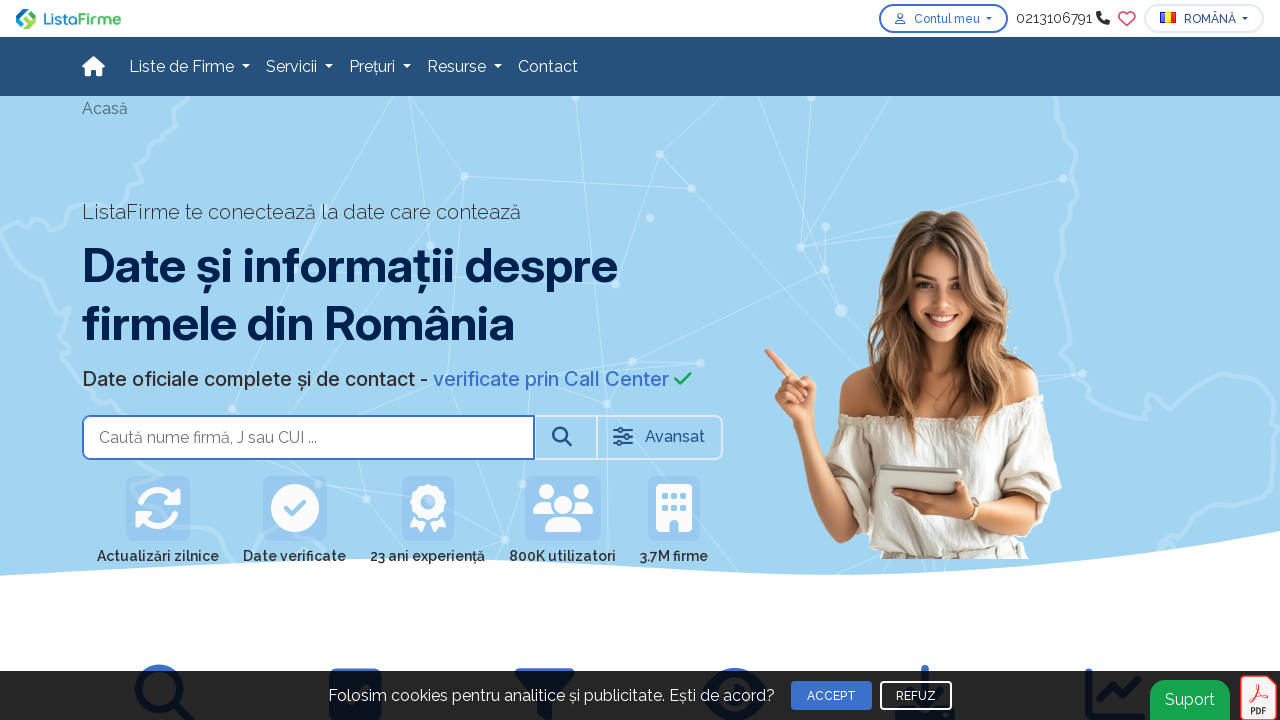

Filled search box with 'restaurant bucuresti' on input[name='searchfor']
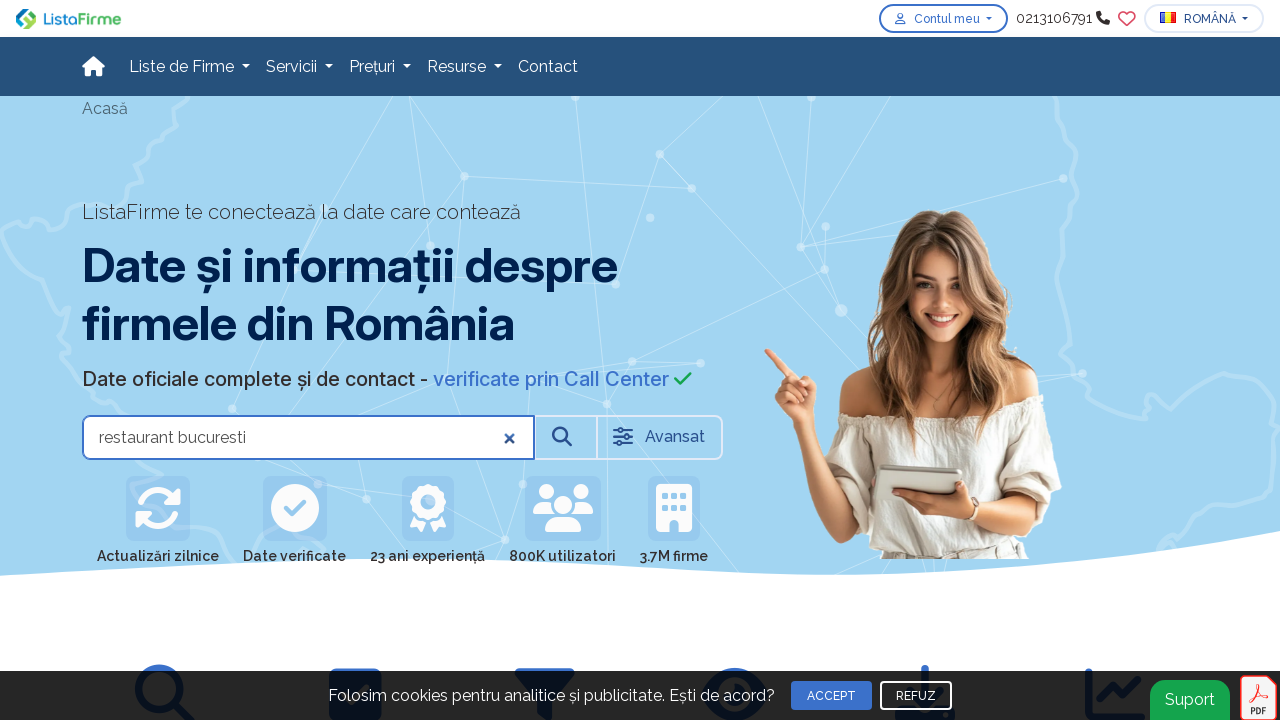

Pressed Enter to submit search form on input[name='searchfor']
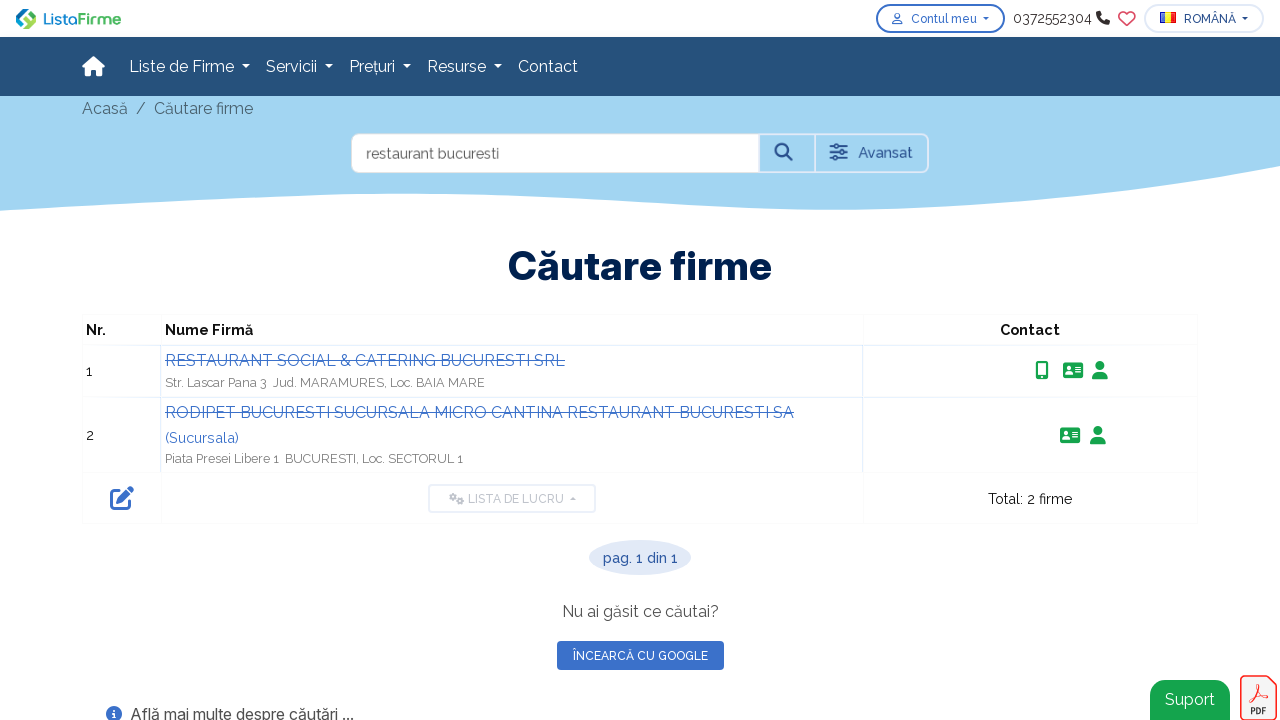

Search results loaded successfully
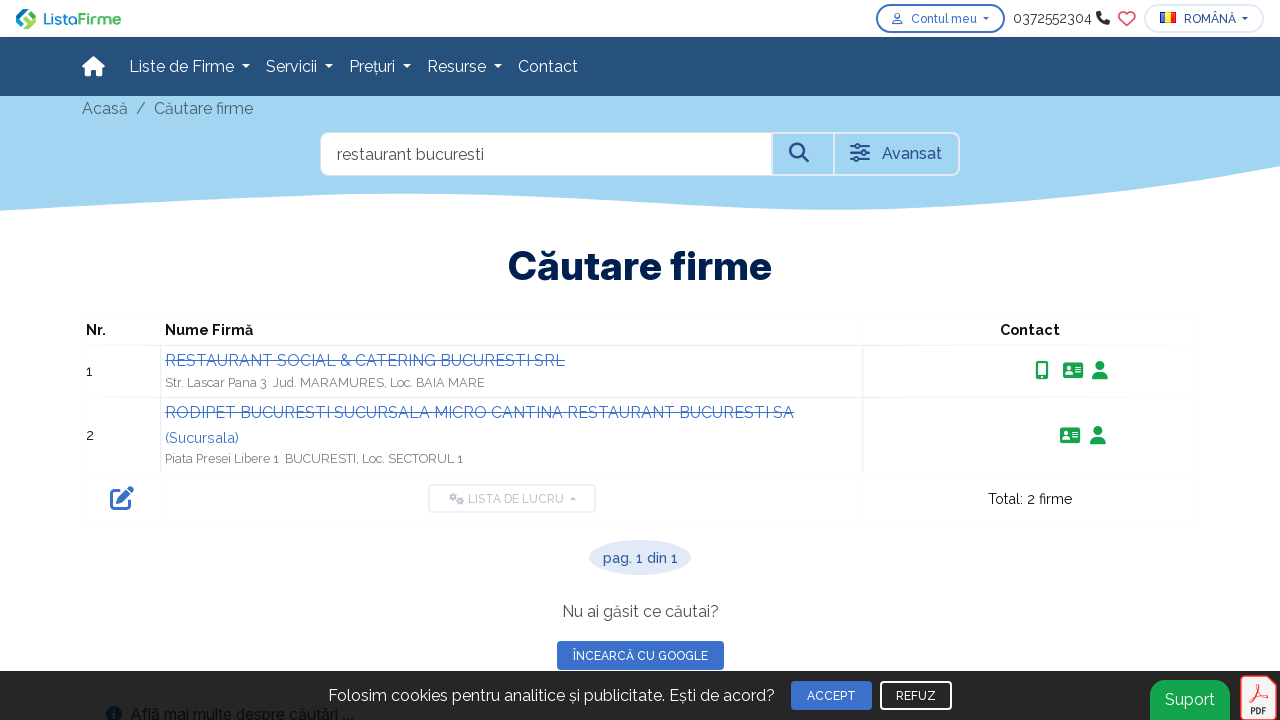

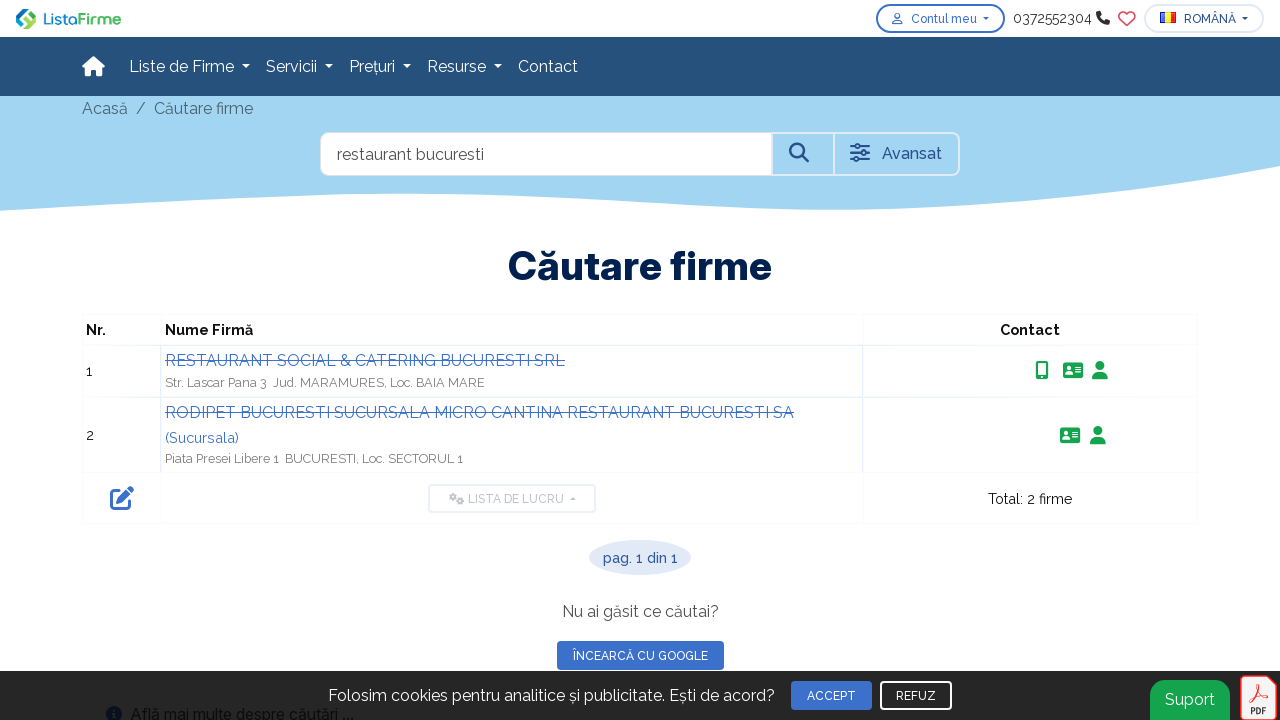